Tests explicit wait functionality by waiting for a link element to become clickable and then clicking it on a Selenium practice page.

Starting URL: http://seleniumautomationpractice.blogspot.com/2017/10/waitcommands.html

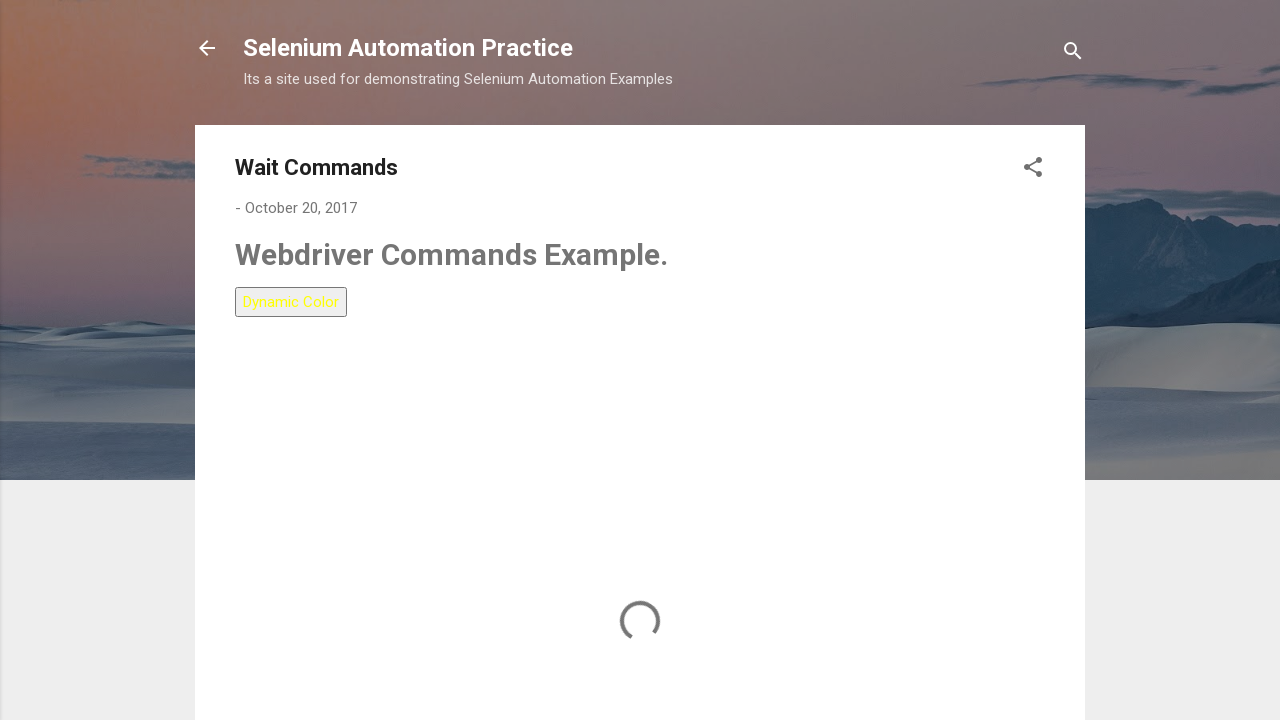

Navigated to Selenium practice page with wait commands
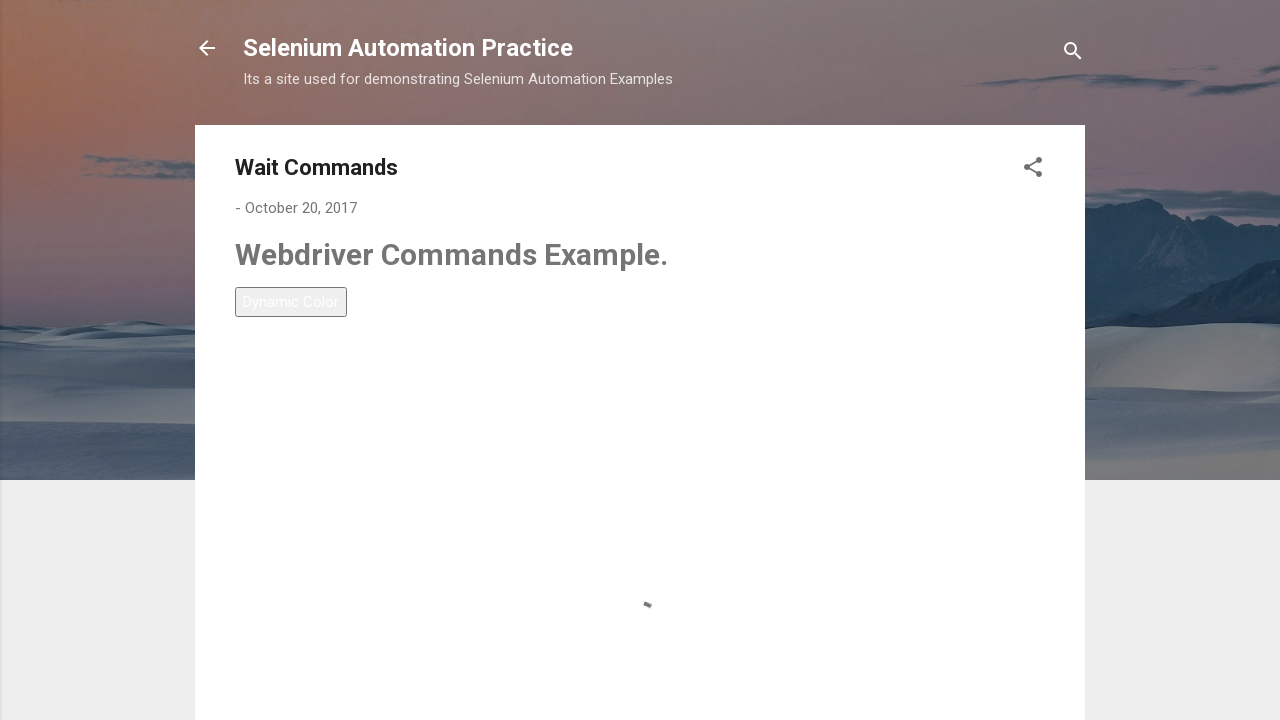

Waited for LinkText-4 link to become visible
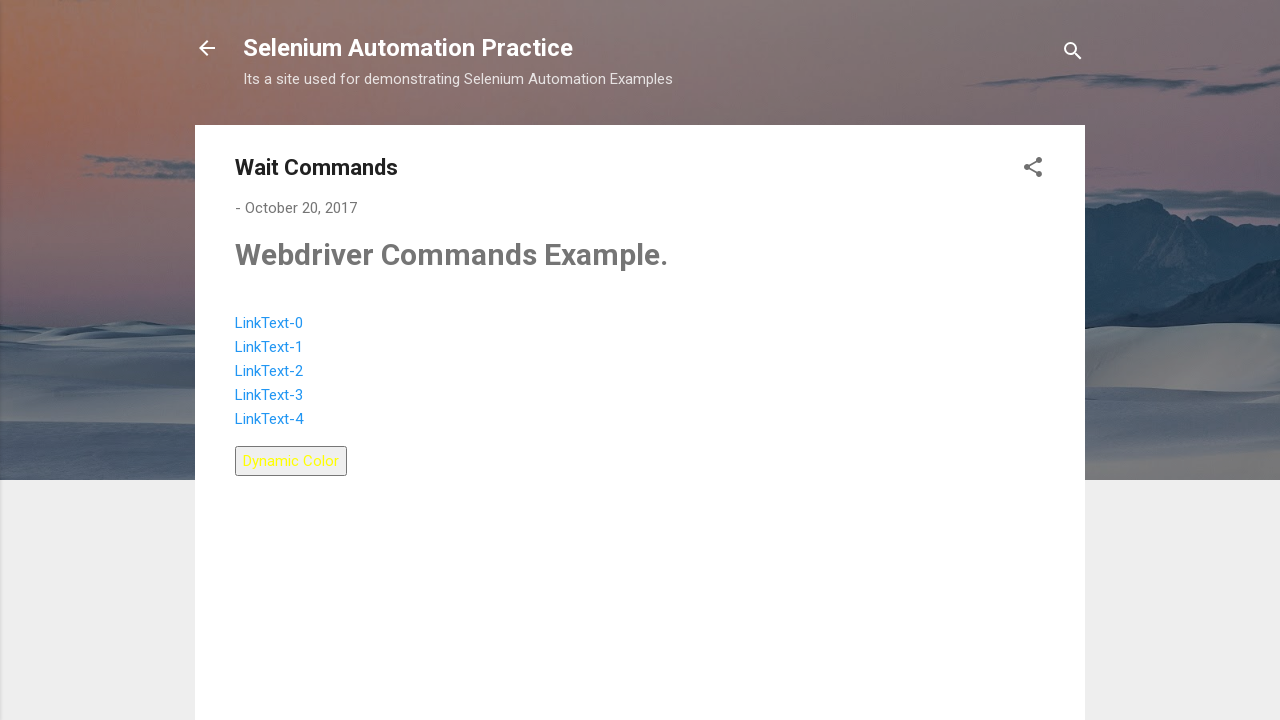

Clicked on LinkText-4 link after it became clickable at (269, 419) on a:has-text('LinkText-4')
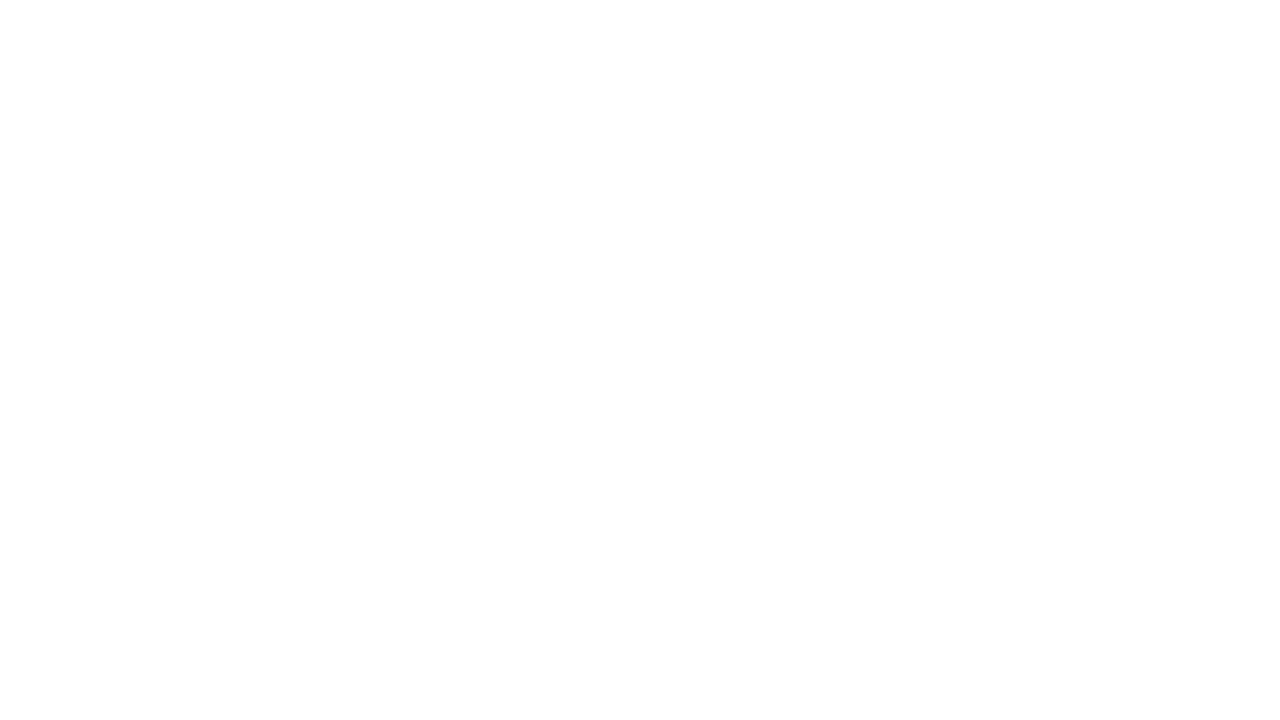

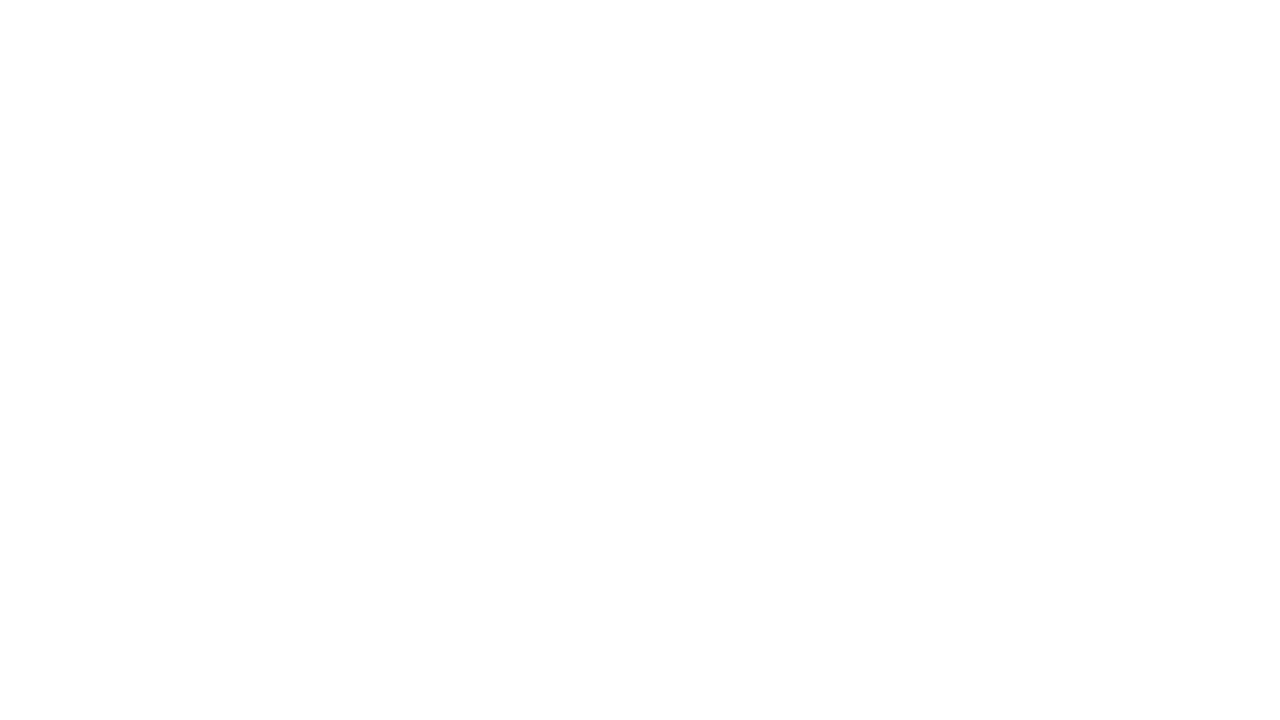